Tests a simple event registration form by filling in full name, email, event date, and additional details fields, then submitting and verifying the confirmation message.

Starting URL: https://training-support.net/webelements/simple-form

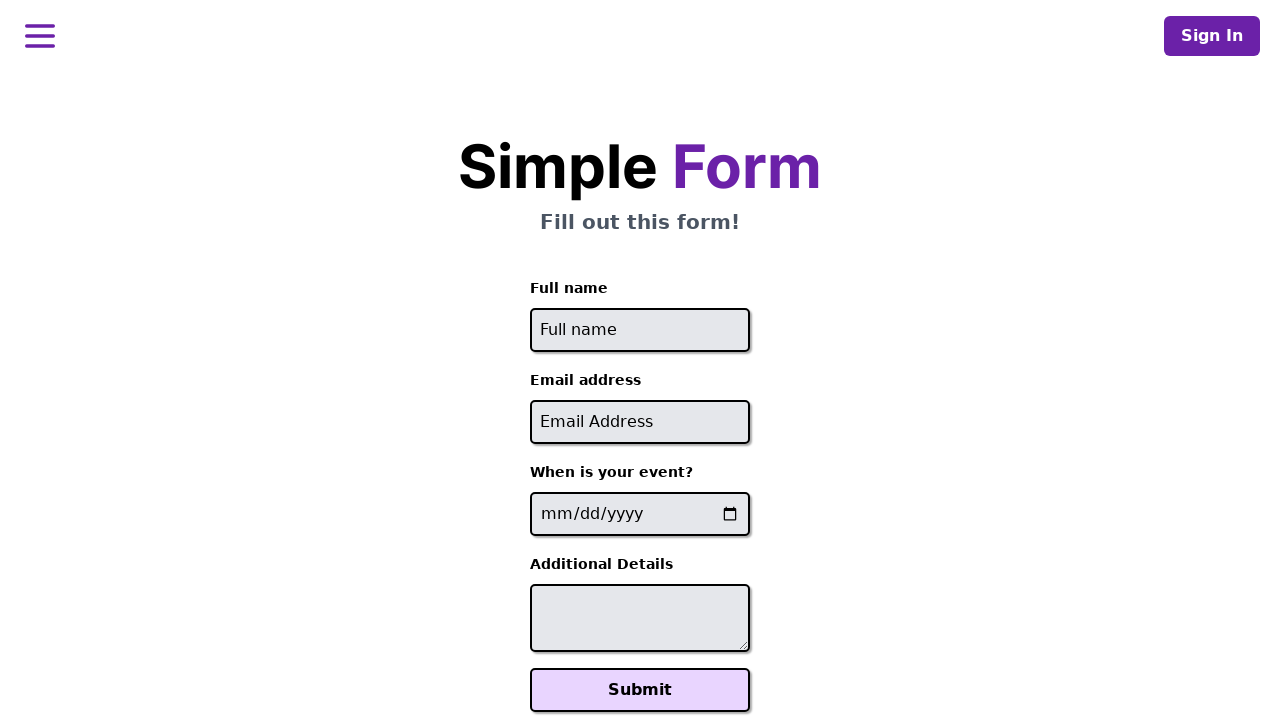

Filled full name field with 'Sarah Johnson' on #full-name
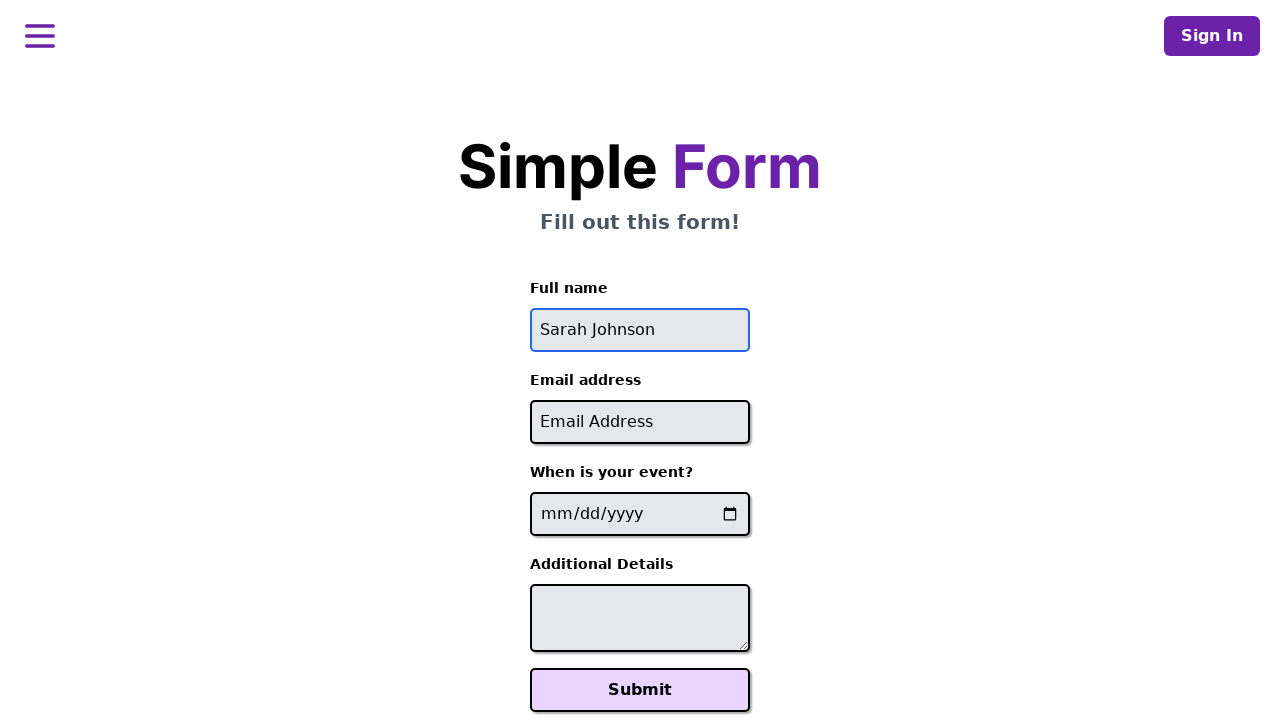

Filled email field with 'sarah.johnson@testmail.com' on #email
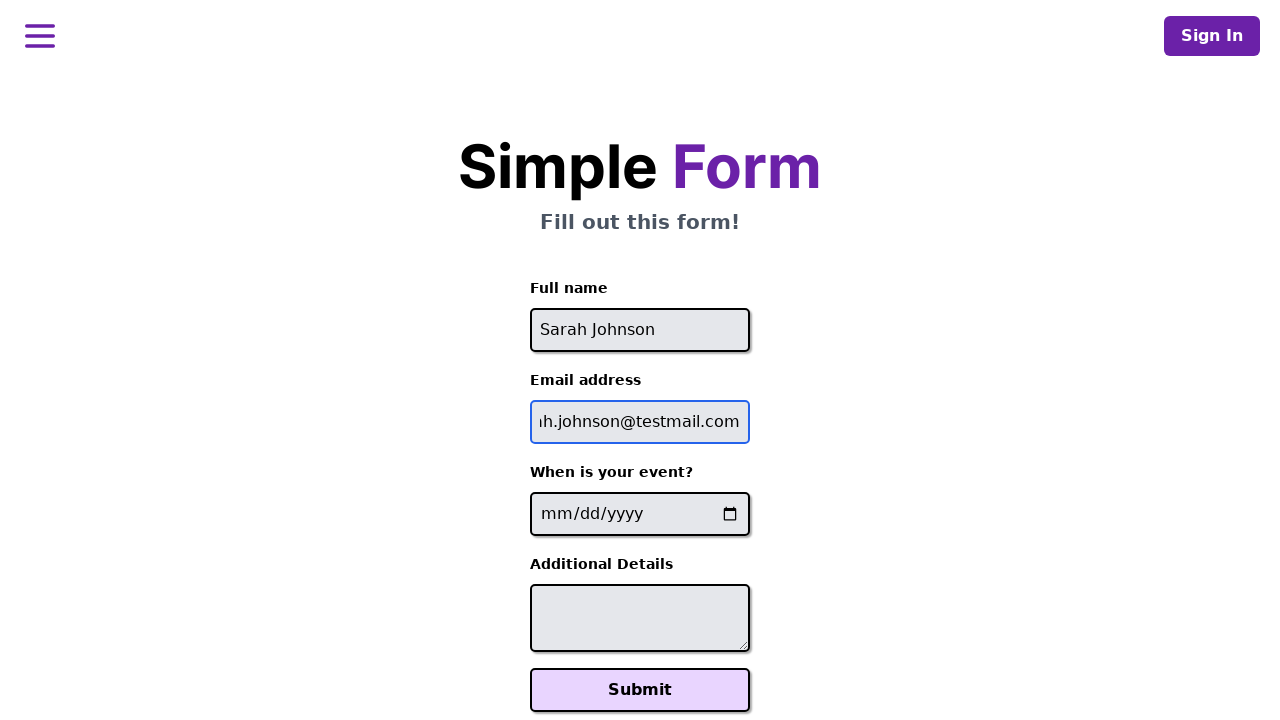

Filled event date field with '2024-06-15' on input[name='event-date']
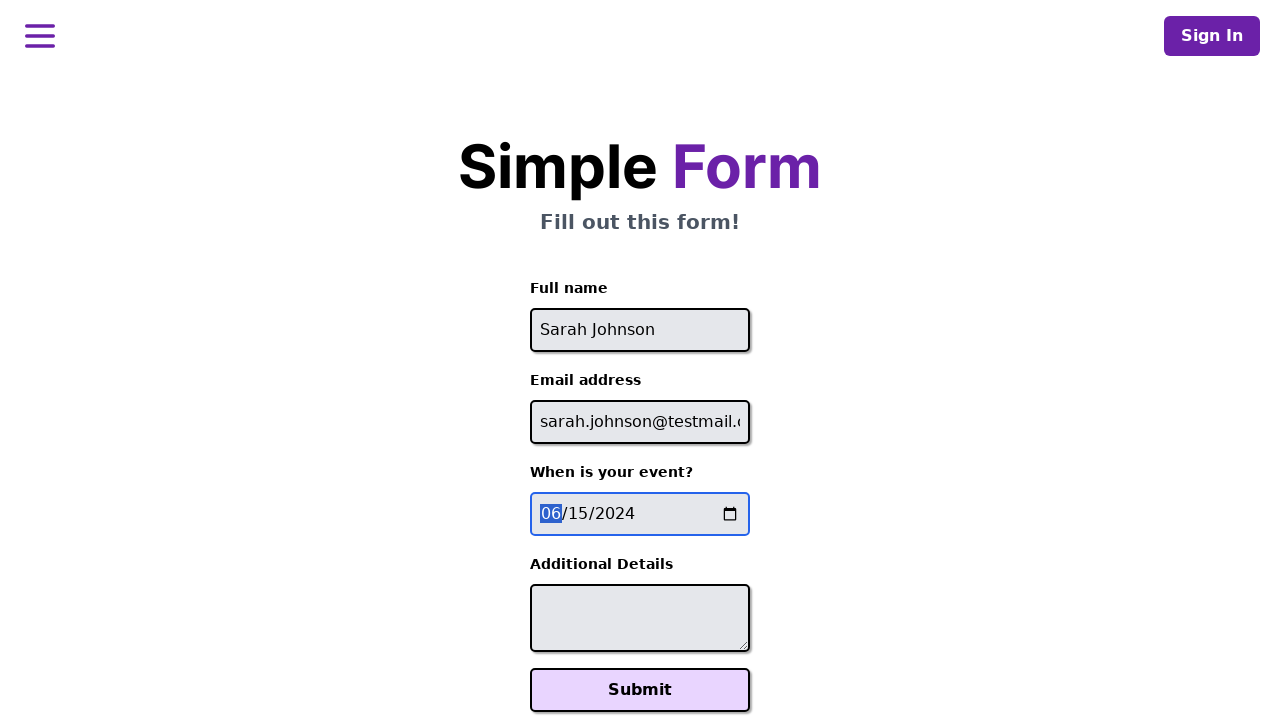

Filled additional details field with catering request on #additional-details
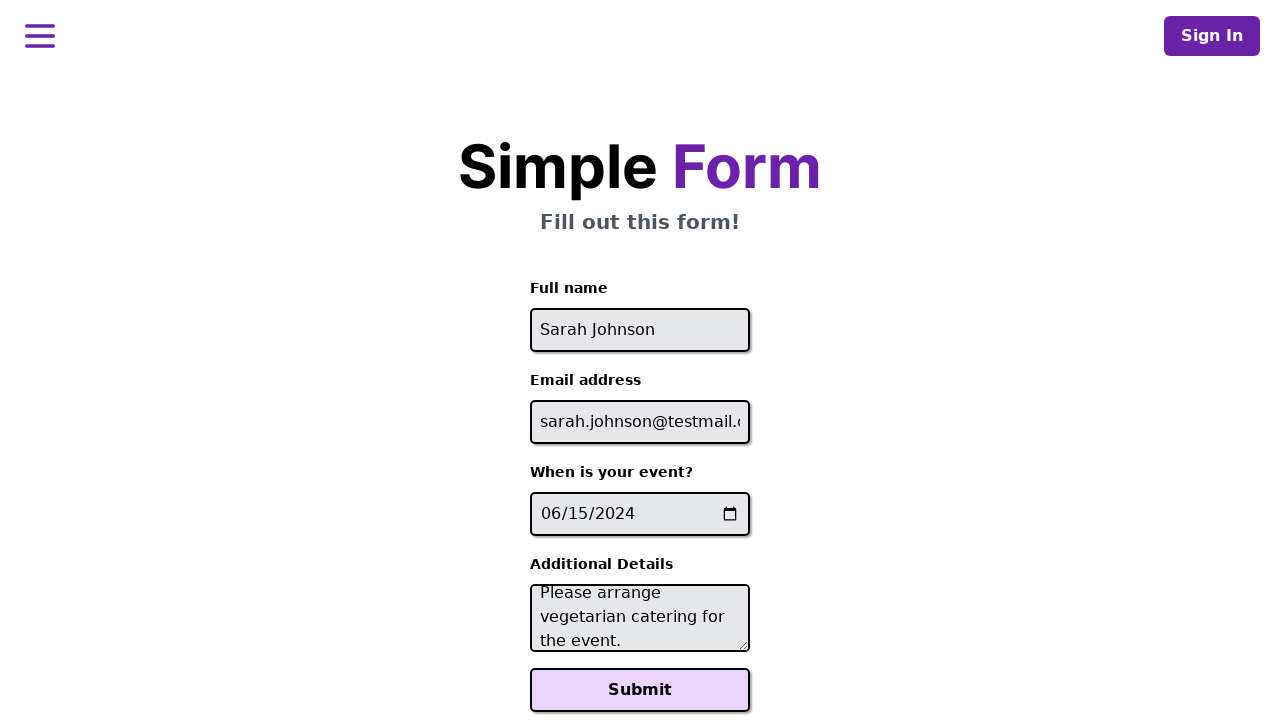

Clicked Submit button to register for event at (640, 690) on xpath=//button[text()='Submit']
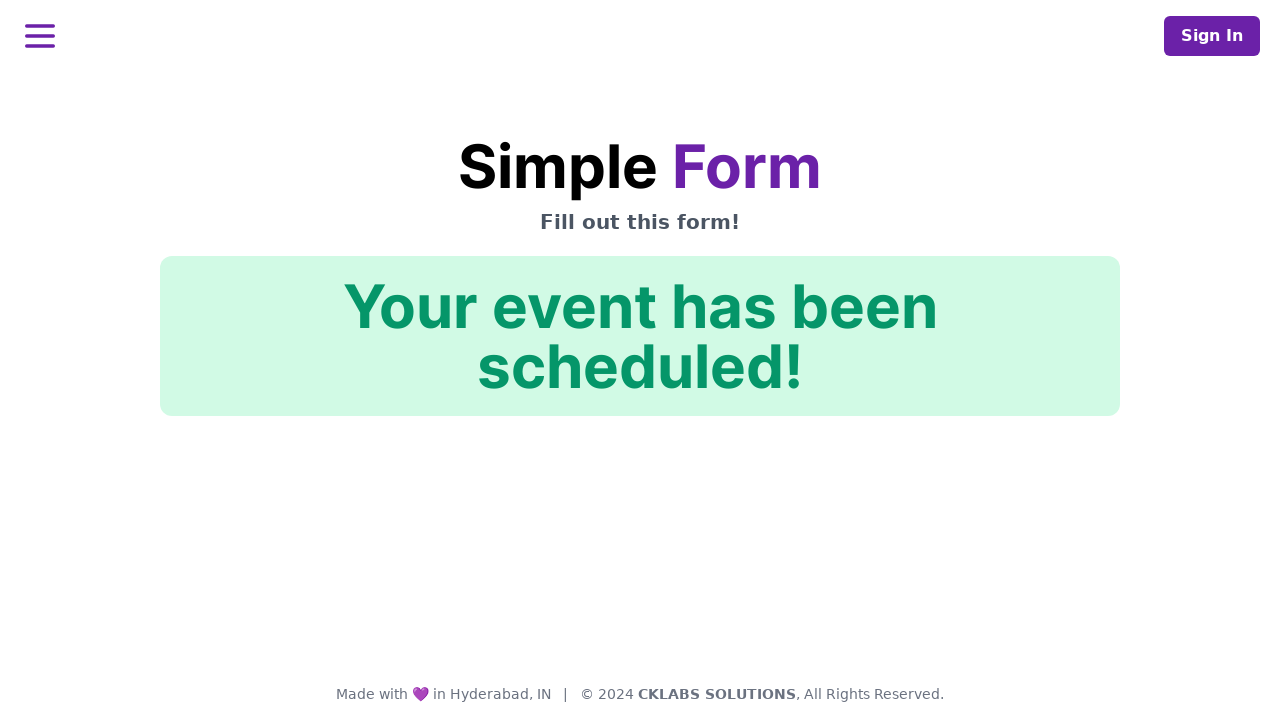

Confirmation message element loaded
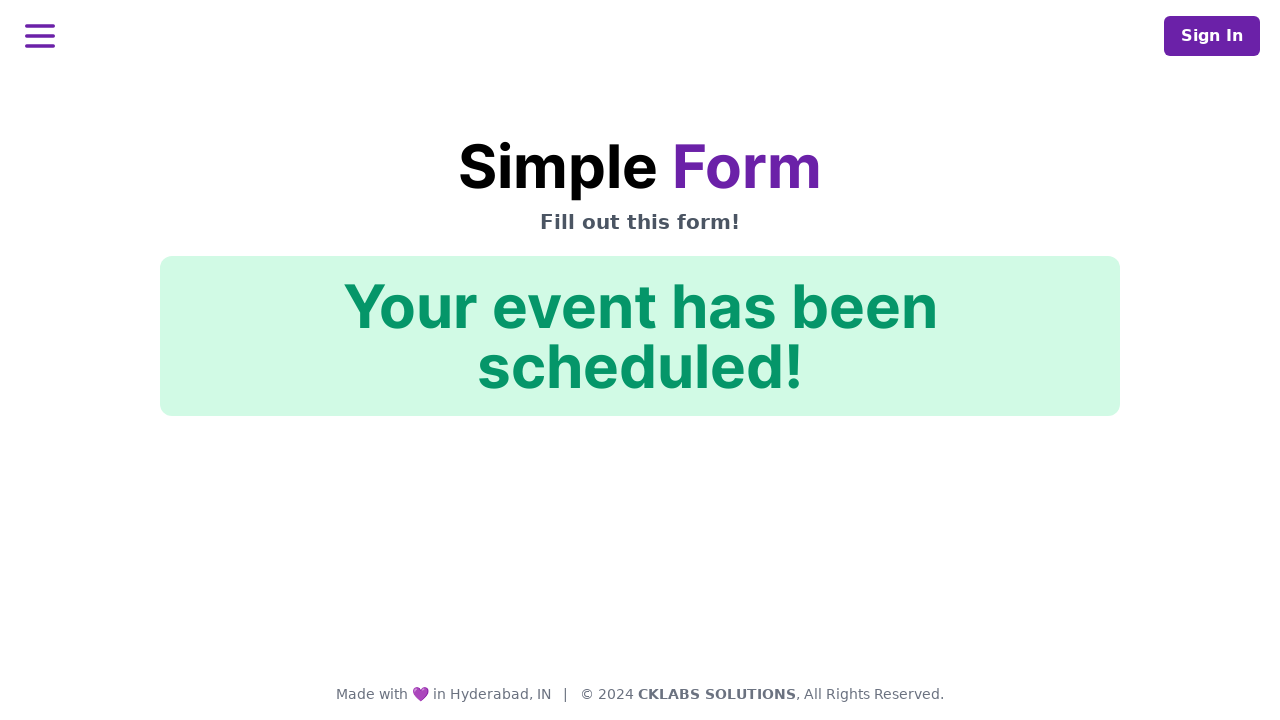

Verified confirmation message: 'Your event has been scheduled!'
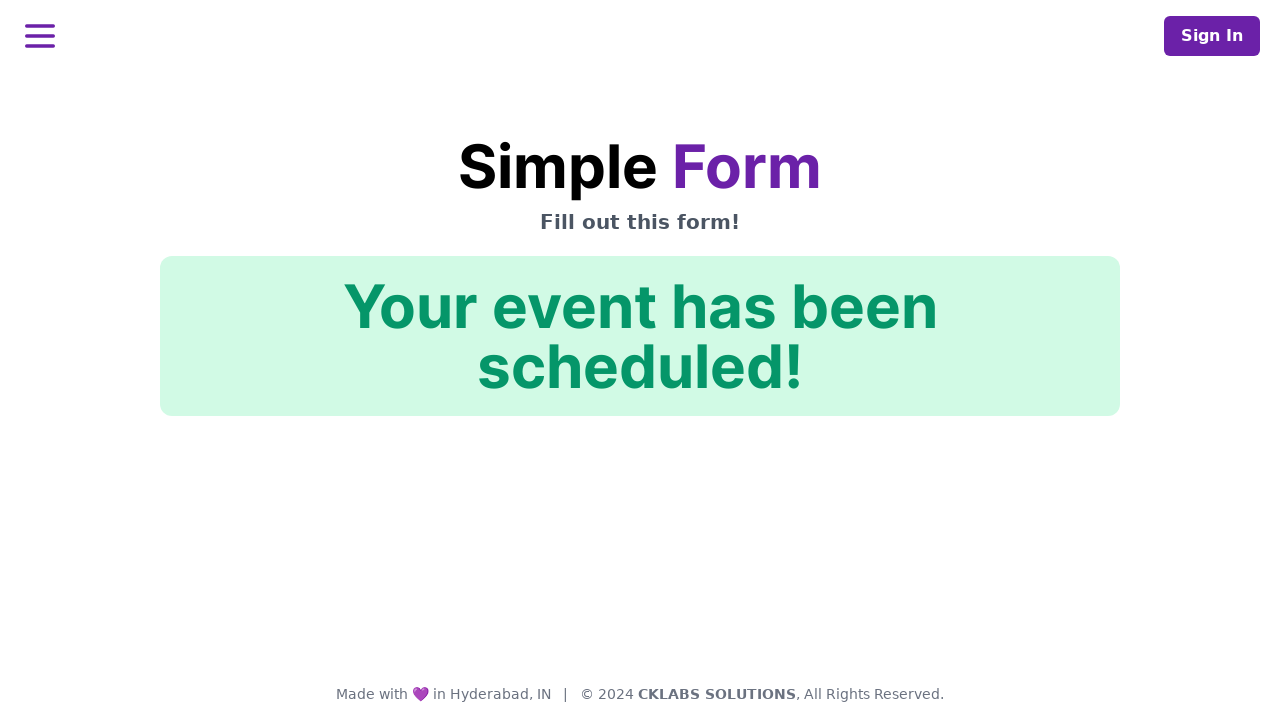

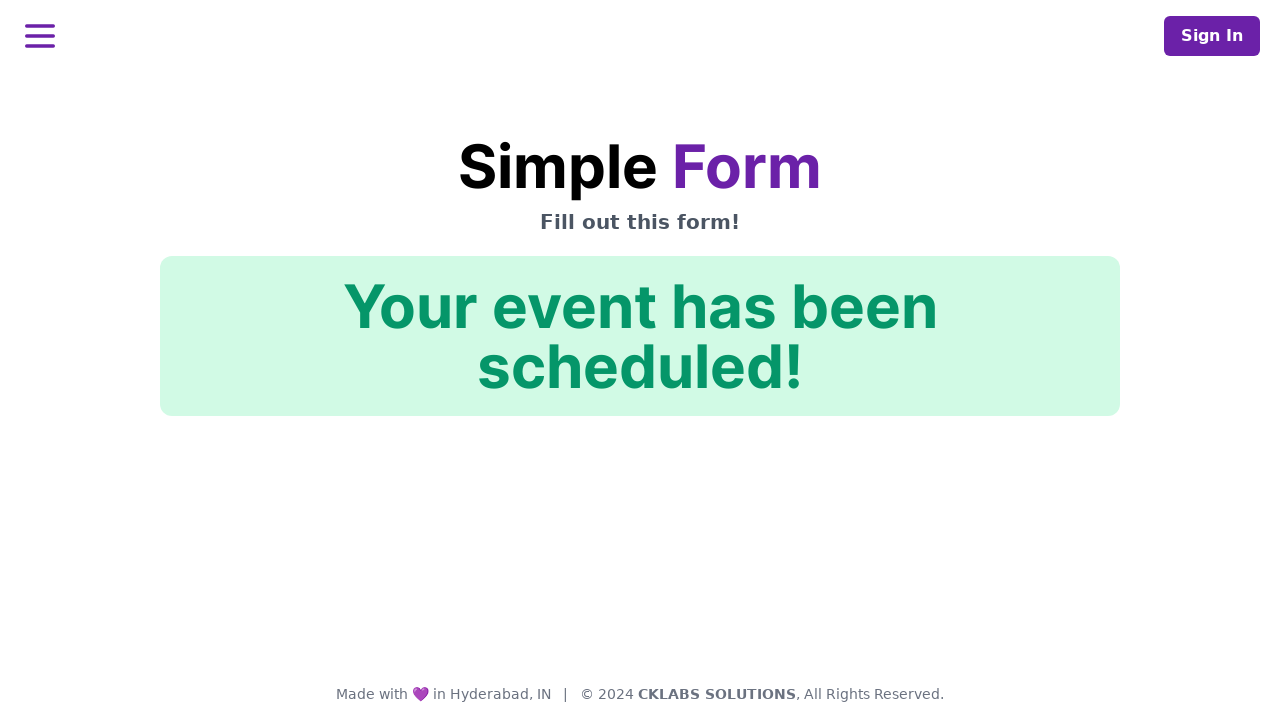